Tests the Philadelphia Parking Authority website flow for paying a parking ticket by navigating to the violations page, clicking to pay tickets, accepting terms agreement, and clicking continue.

Starting URL: http://www.philapark.org

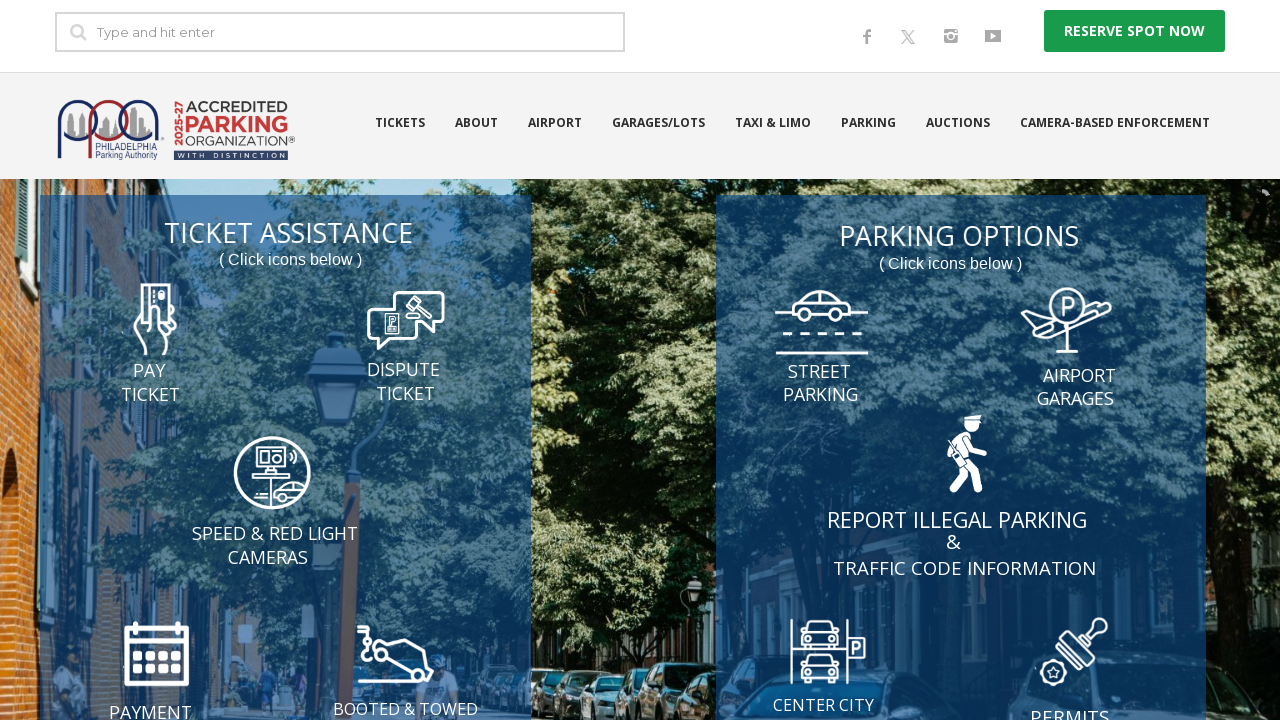

Clicked 'Pay Ticket' link to navigate to violations page at (154, 319) on a.ls-layer-link[href='https://philapark.org/violations/']
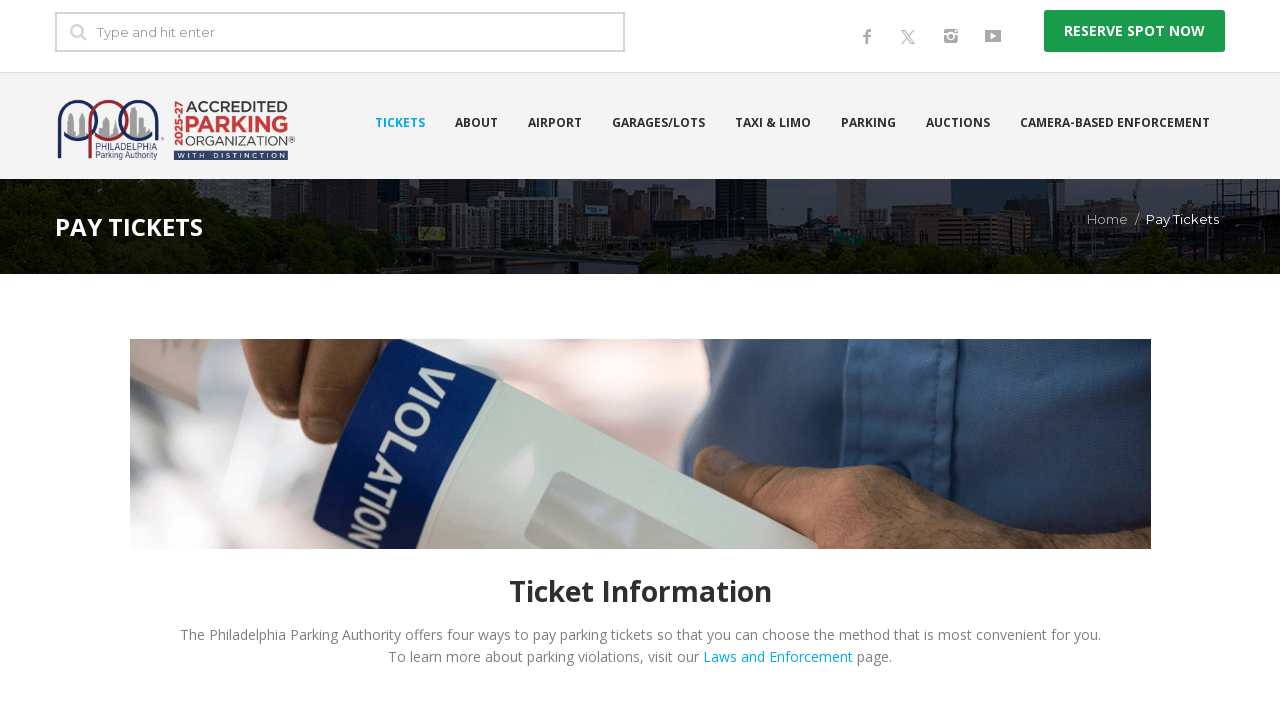

Waited for 'Pay Tickets' link to load on violations page
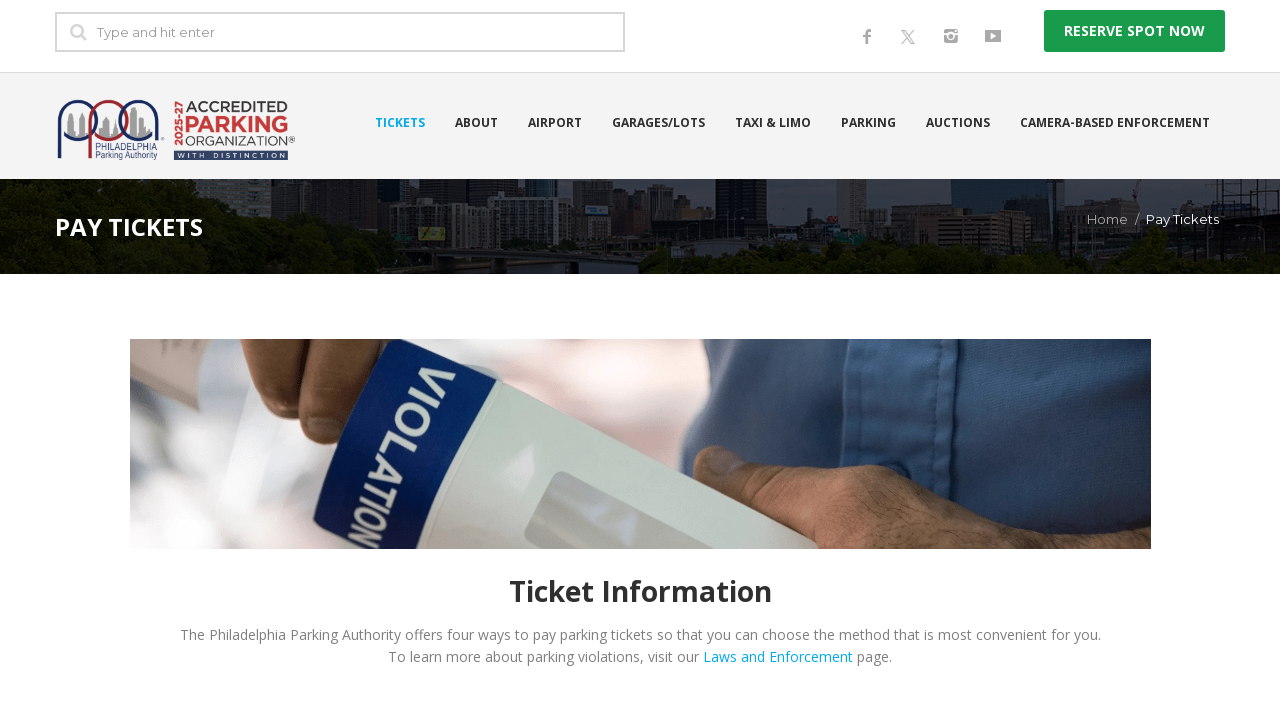

Clicked 'Pay Tickets' link to external portal at (185, 361) on a[href='https://onlineserviceshub.com/ParkingPortal/Philadelphia']
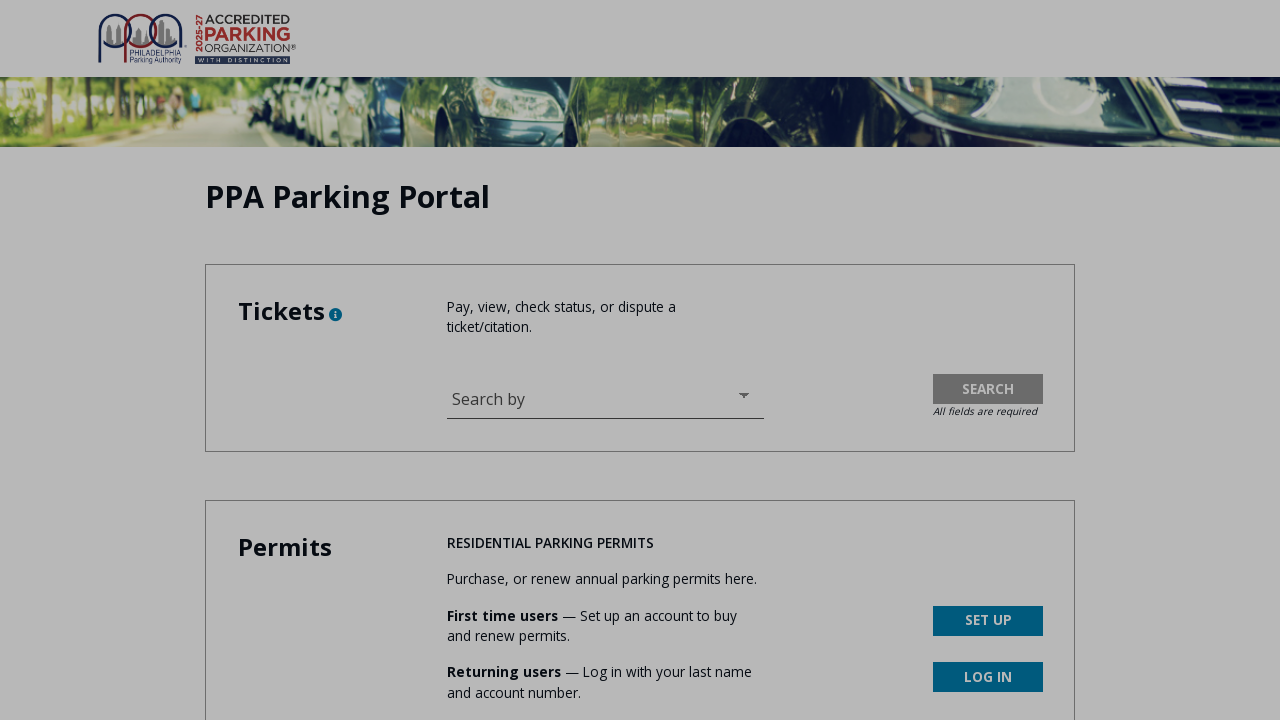

Waited for terms agreement checkbox to appear
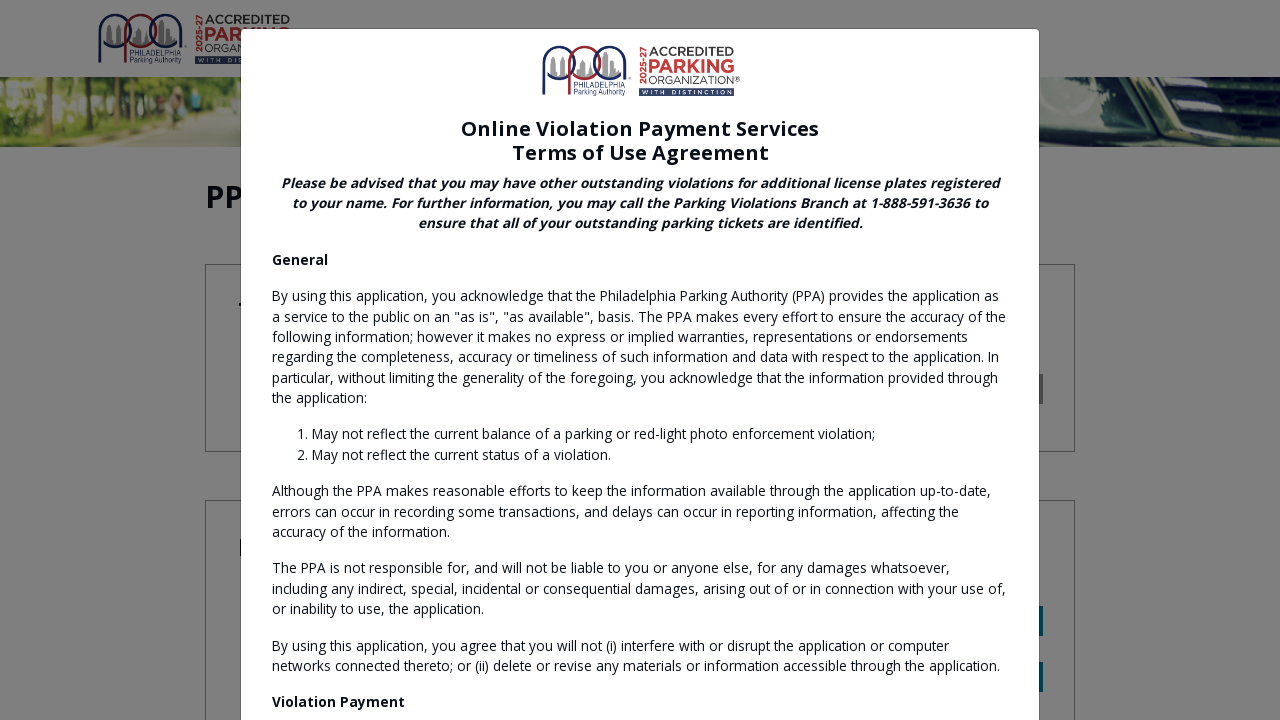

Checked the terms agreement checkbox at (280, 535) on #termsAgreement
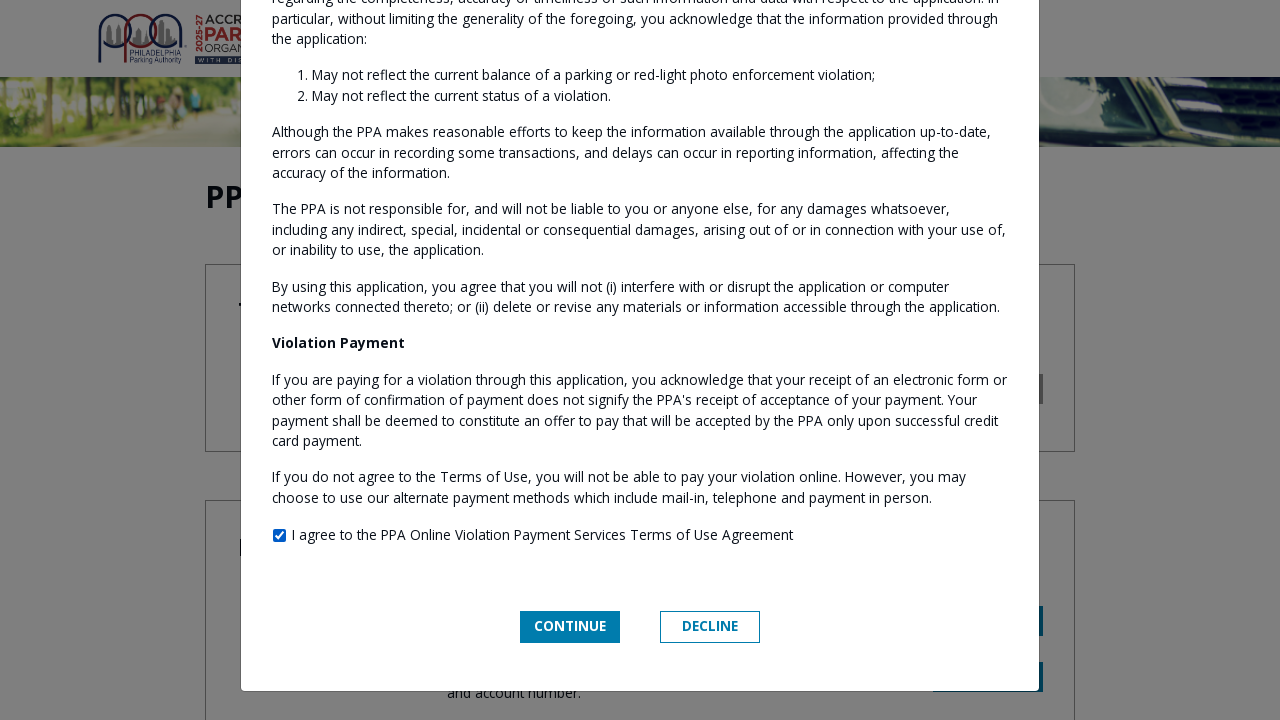

Waited for disclaimer submit button to appear
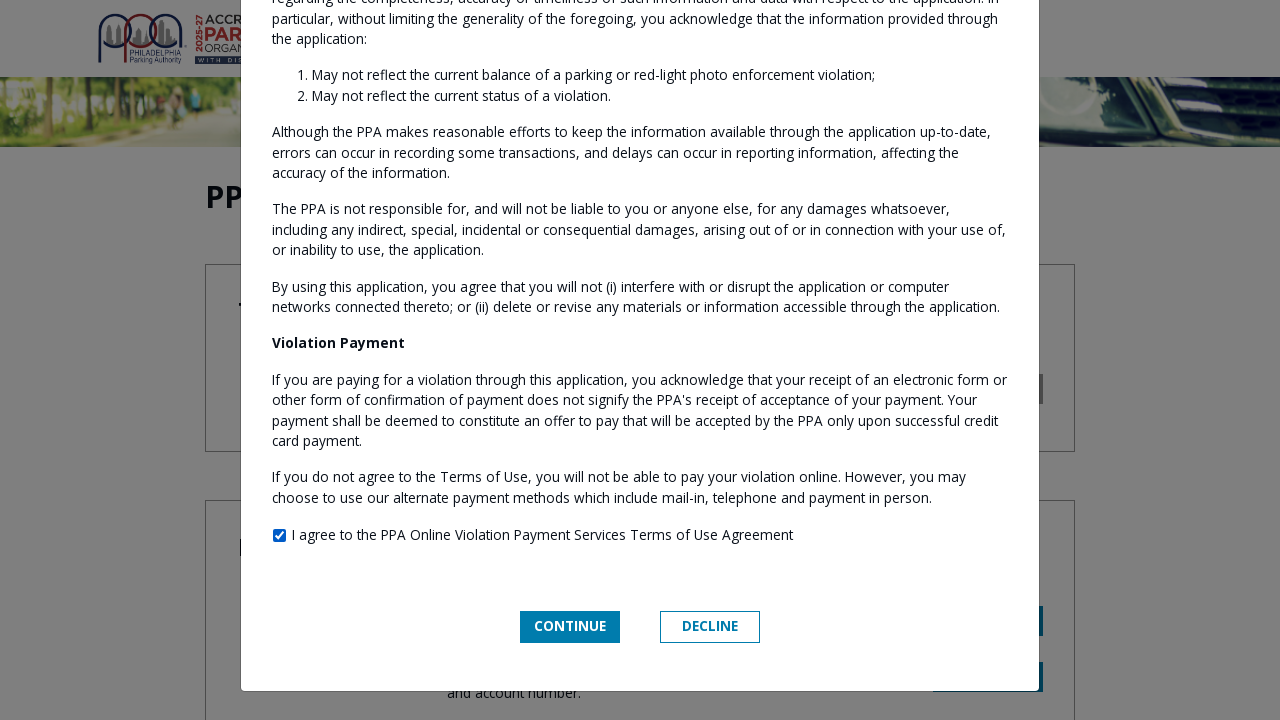

Clicked continue button to proceed at (570, 626) on #disclaimerSubmitBtn
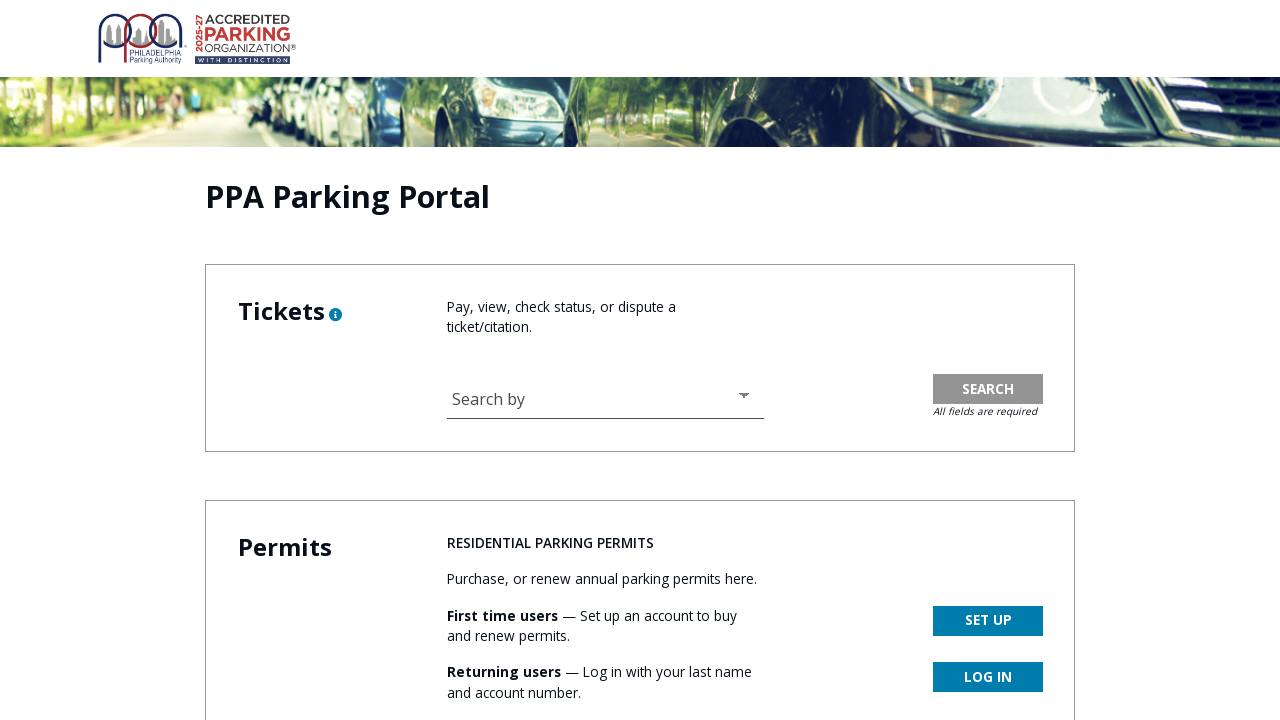

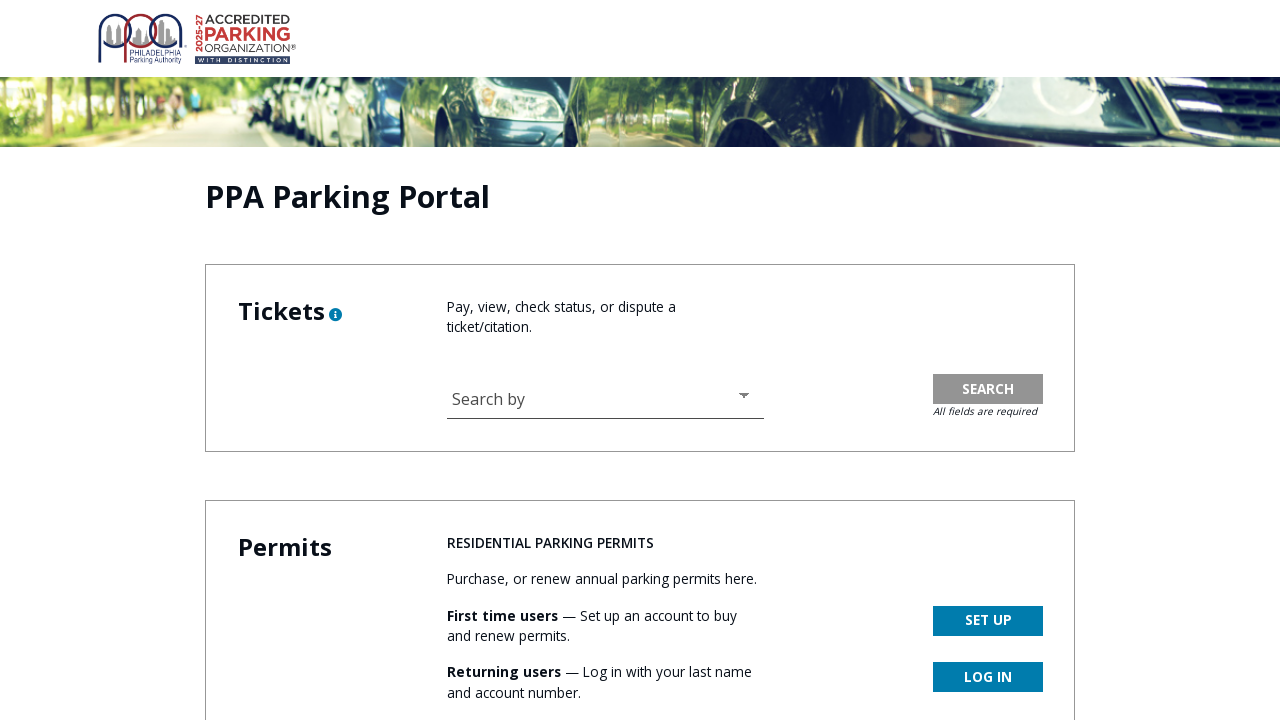